Tests dynamic loading functionality by clicking a Start button and verifying that "Hello World!" text appears after the loading completes

Starting URL: https://the-internet.herokuapp.com/dynamic_loading/1

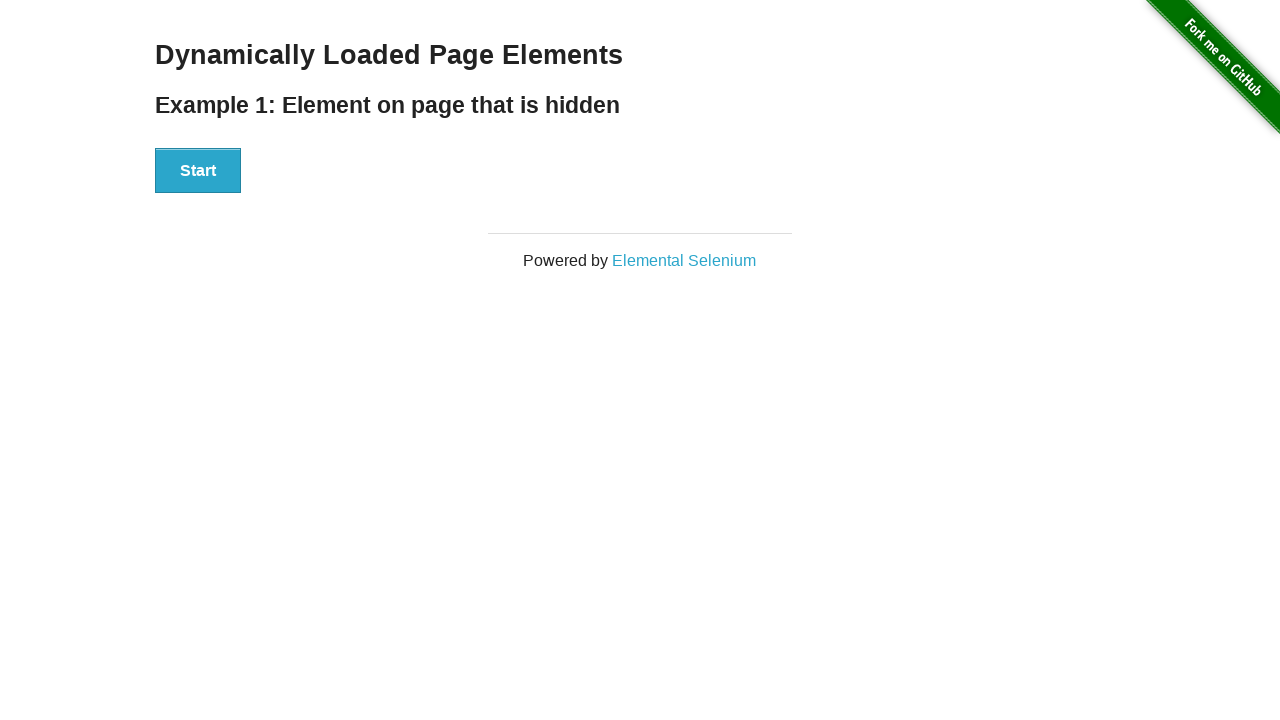

Navigated to dynamic loading test page
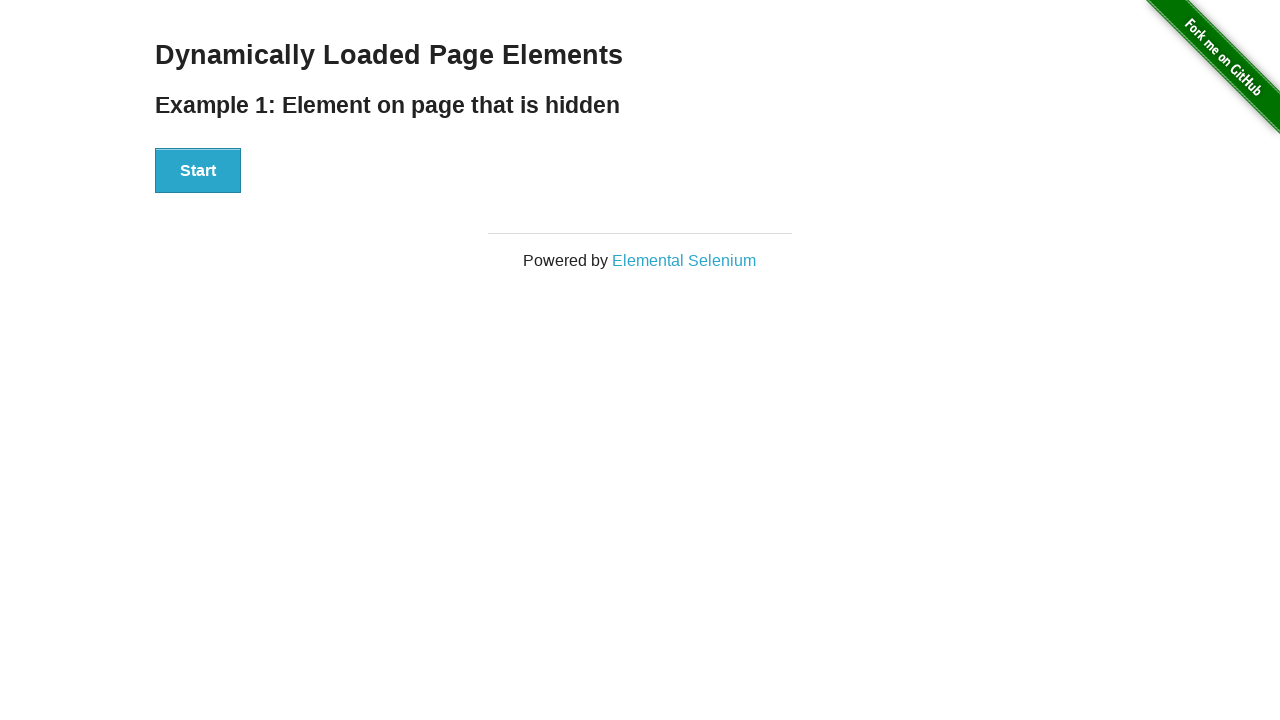

Clicked the Start button to initiate dynamic loading at (198, 171) on xpath=//div[@id='start']//button
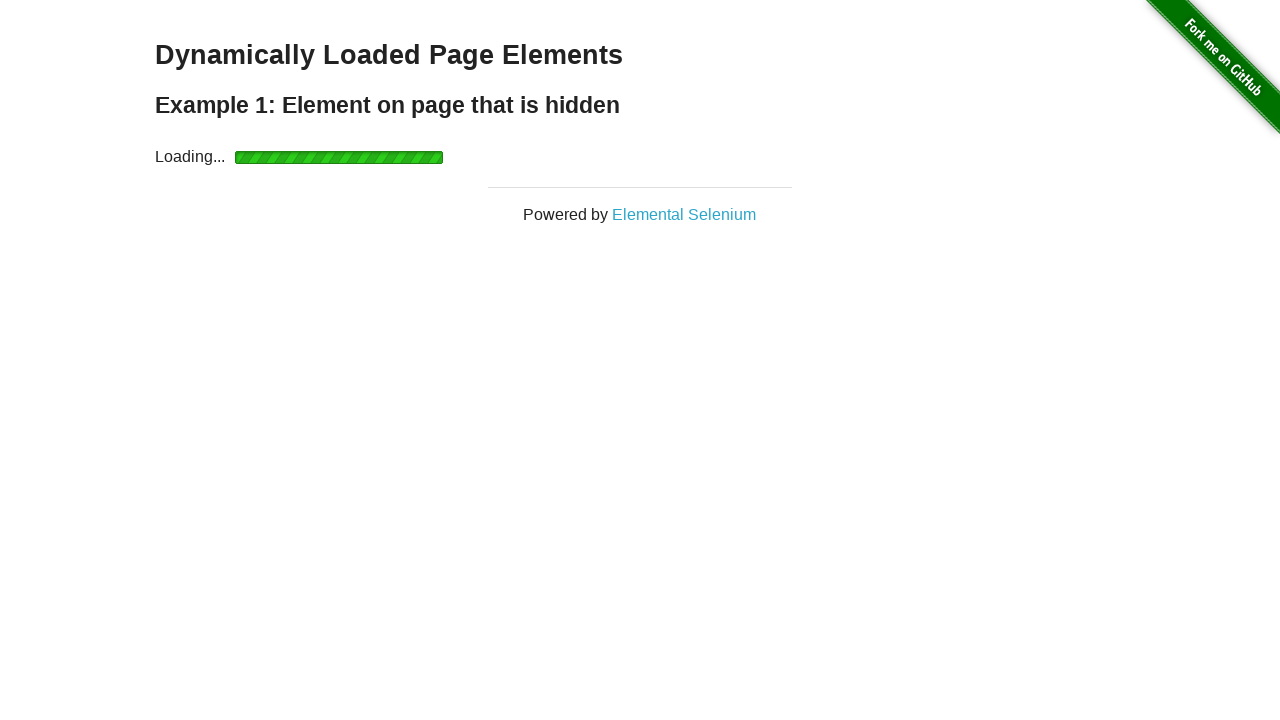

Waited for 'Hello World!' text to appear after loading completed
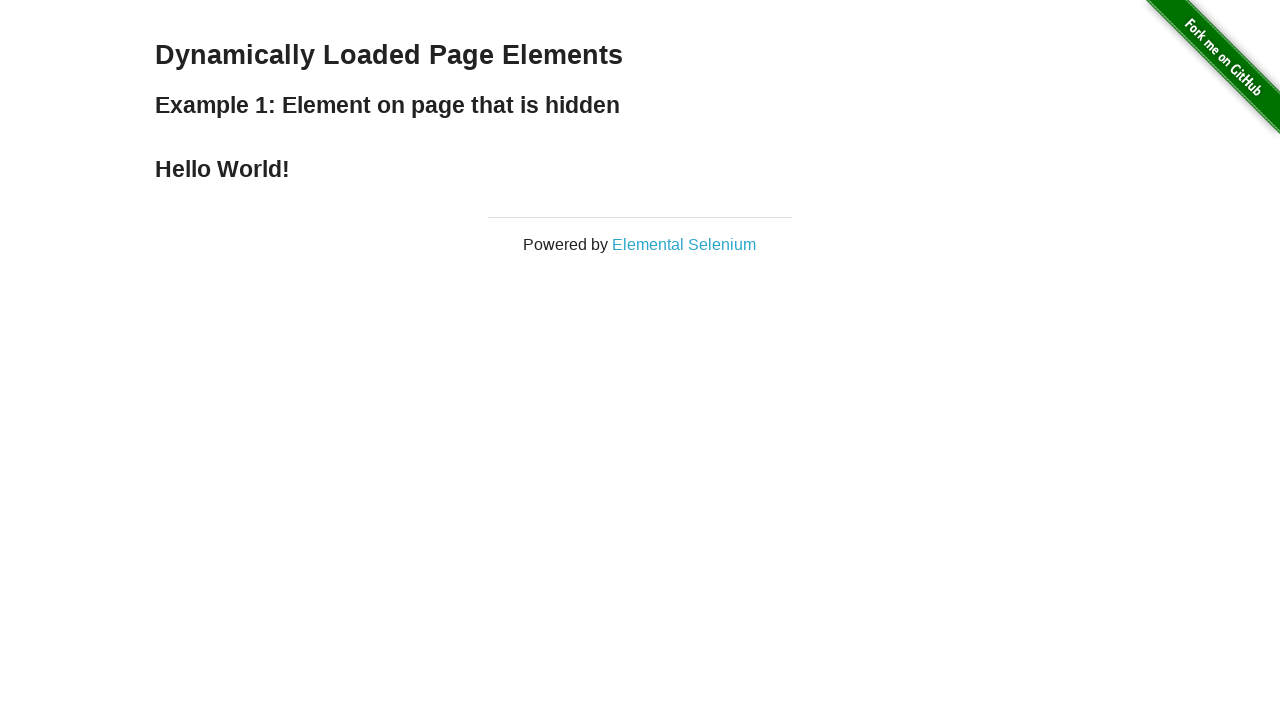

Verified that 'Hello World!' text is displayed correctly
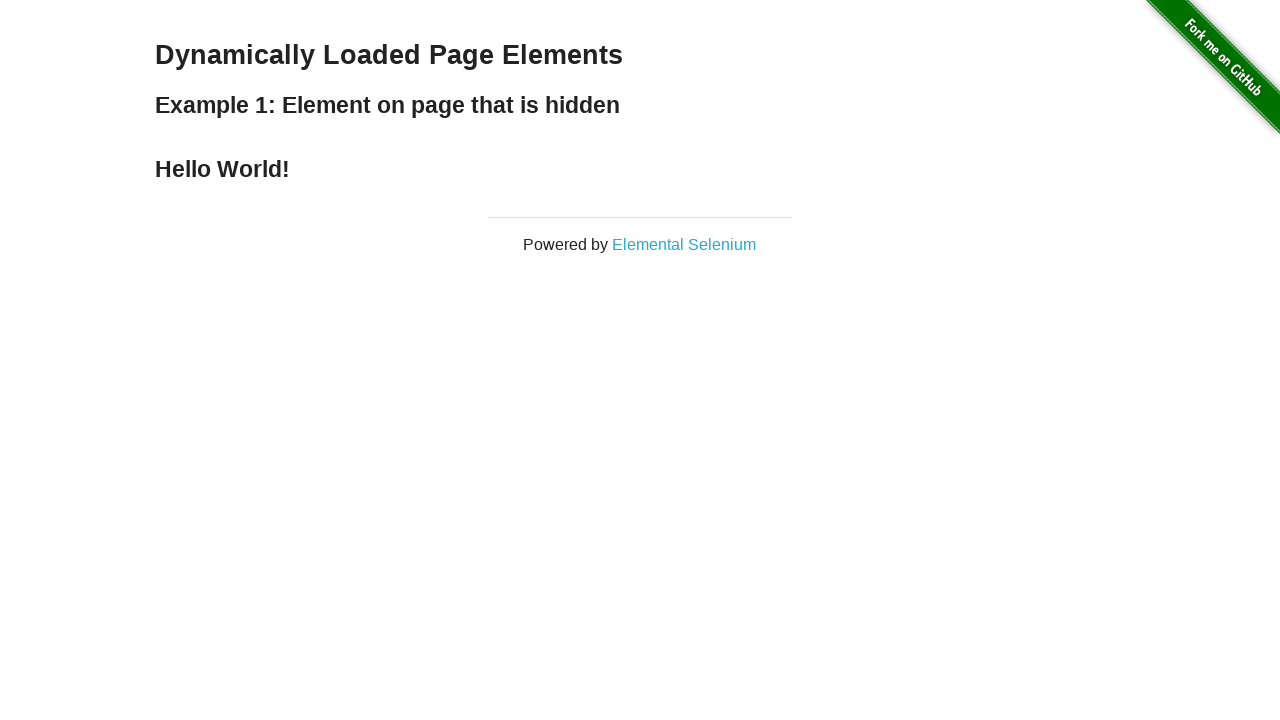

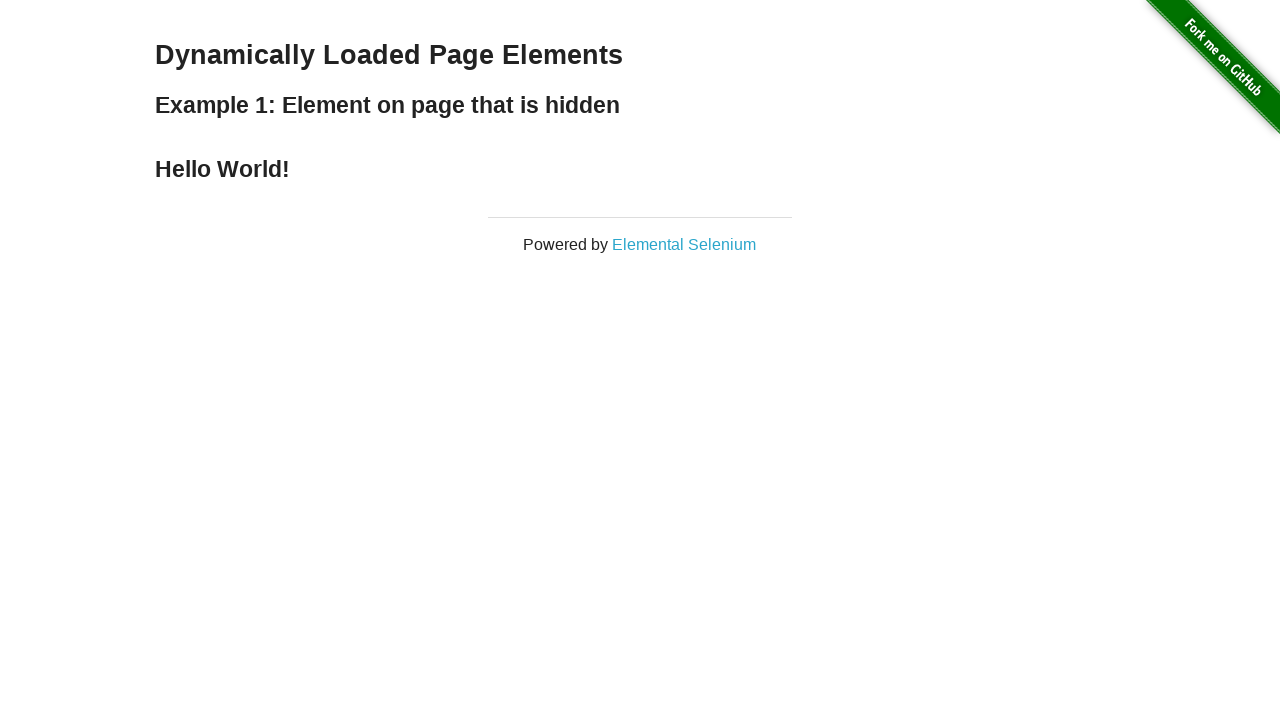